Navigates to Broken Images page and verifies the header and checks if images are displayed

Starting URL: http://the-internet.herokuapp.com/

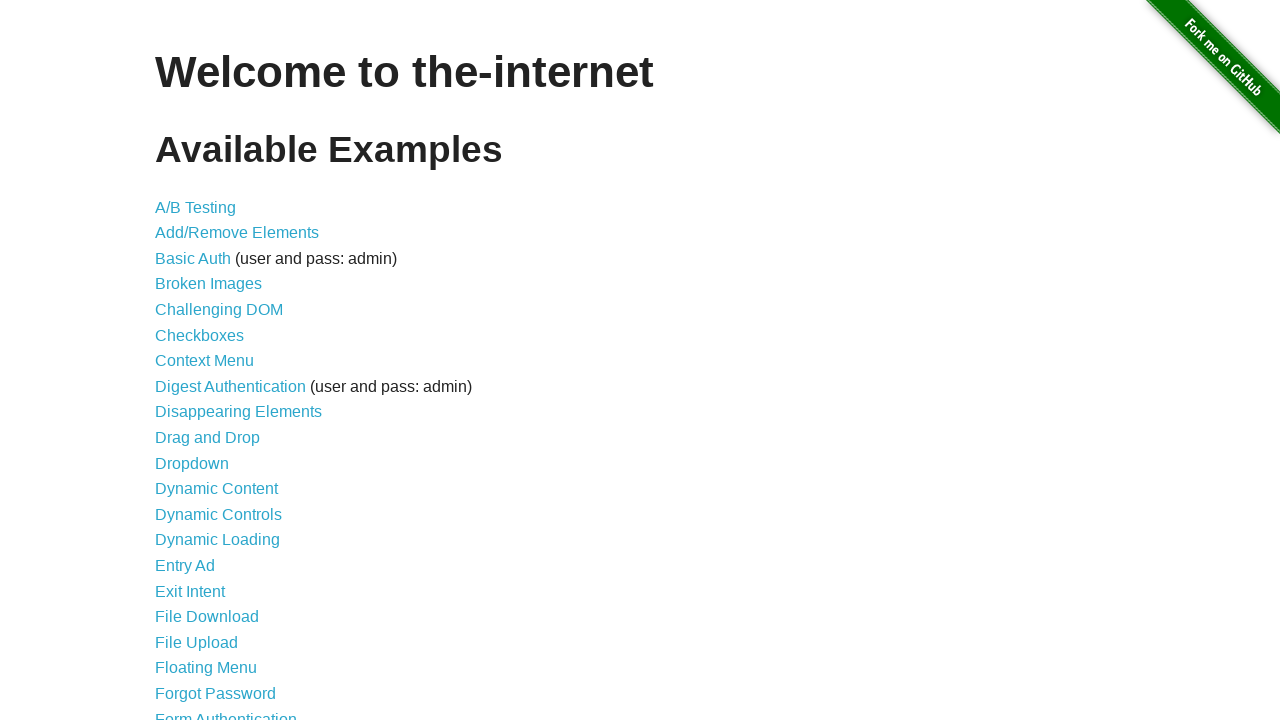

Clicked Broken Images link at (208, 284) on a[href='/broken_images']
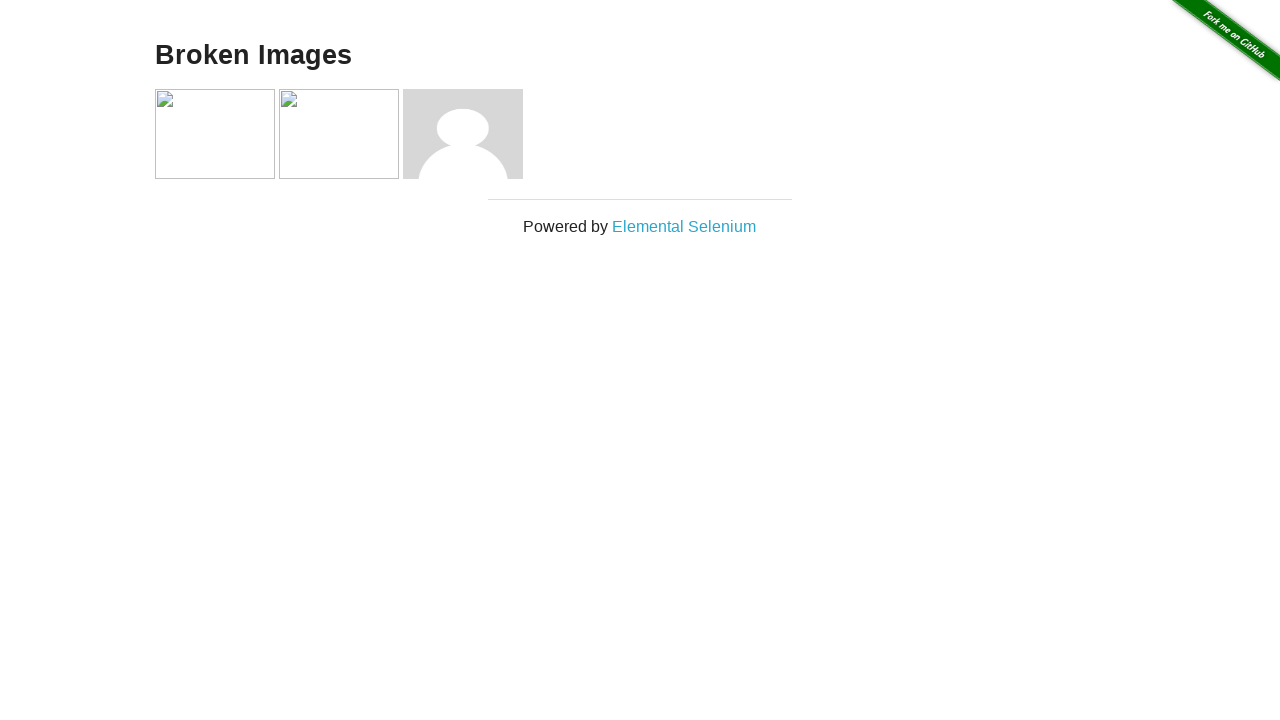

Retrieved header text content
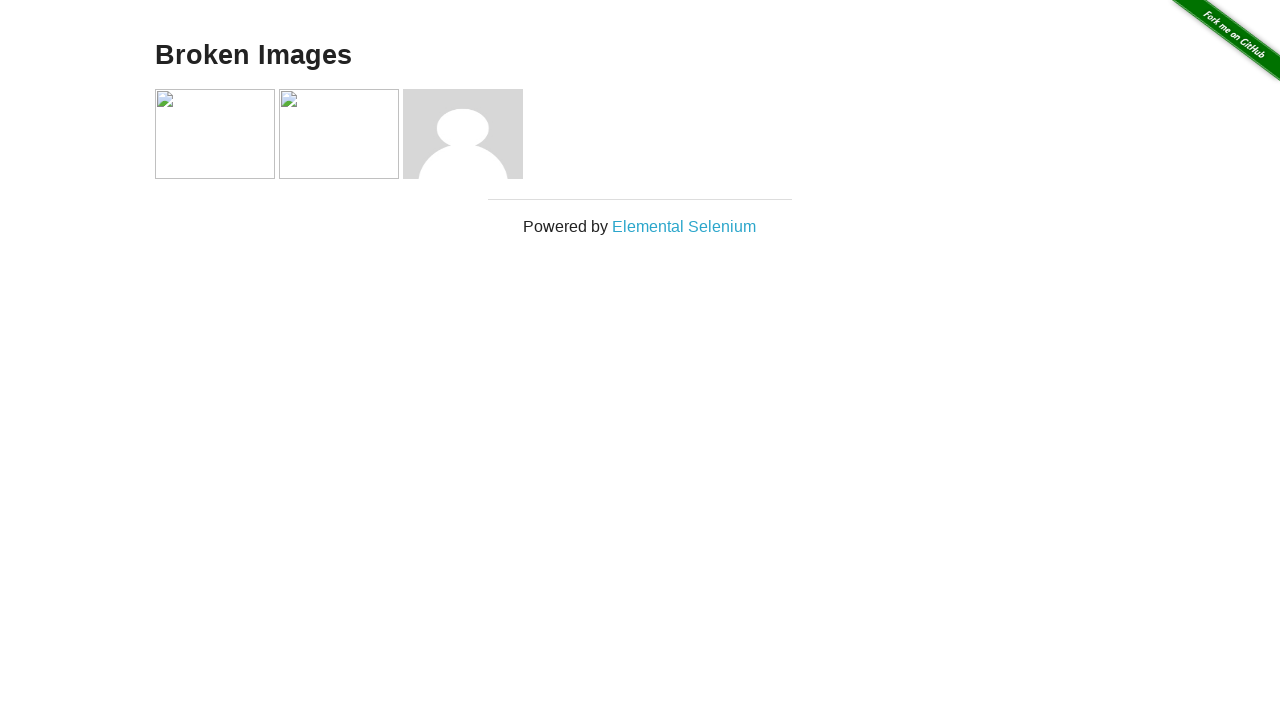

Verified header text is 'Broken Images'
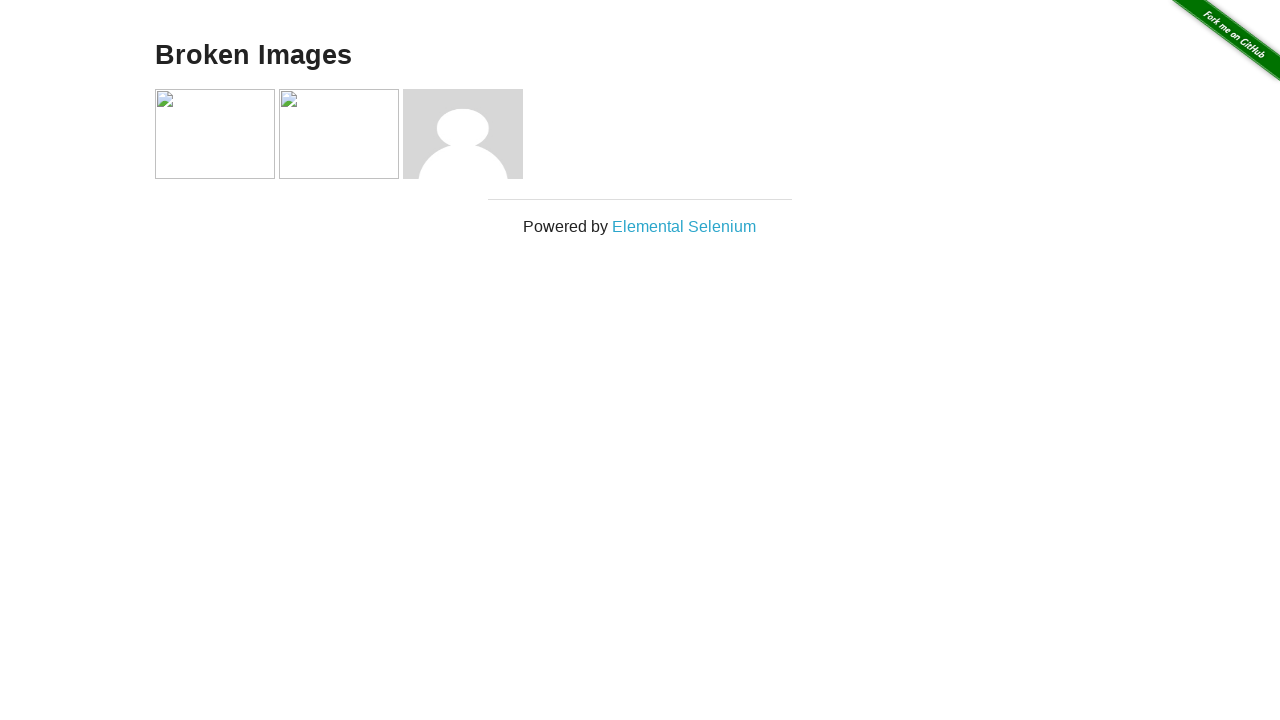

Located image elements on the page
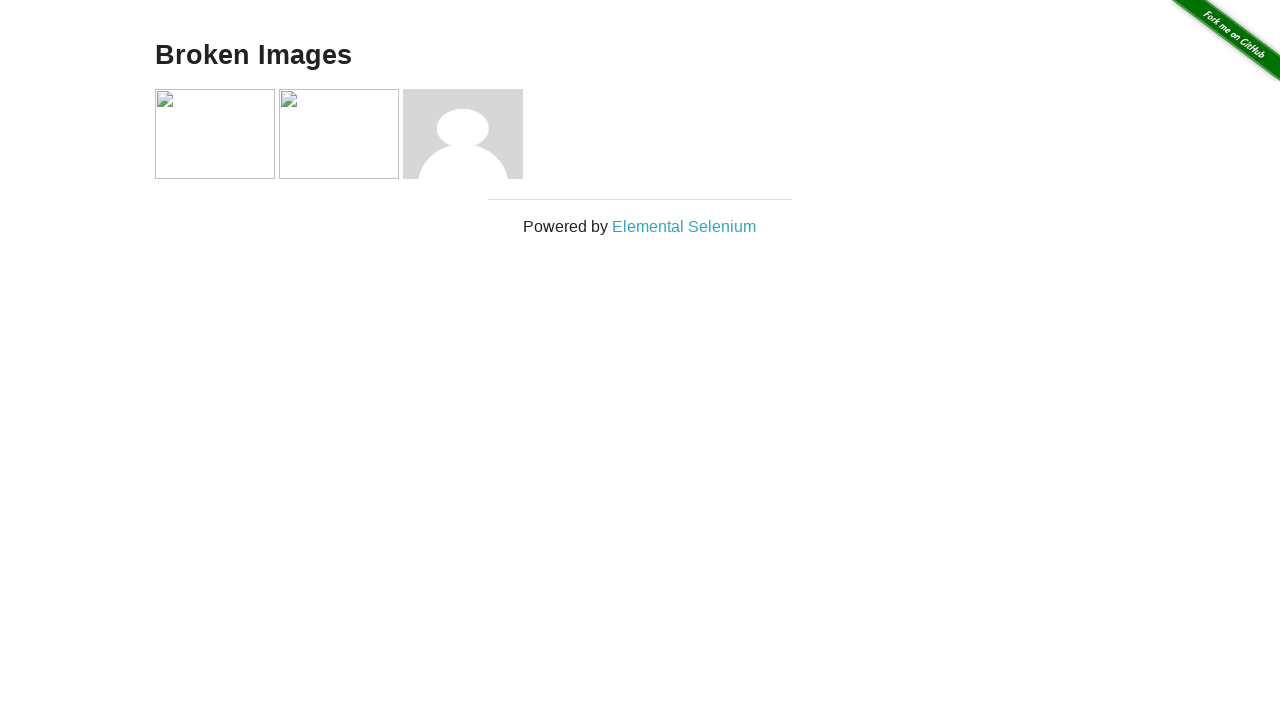

Verified that at least 3 images are present on the page
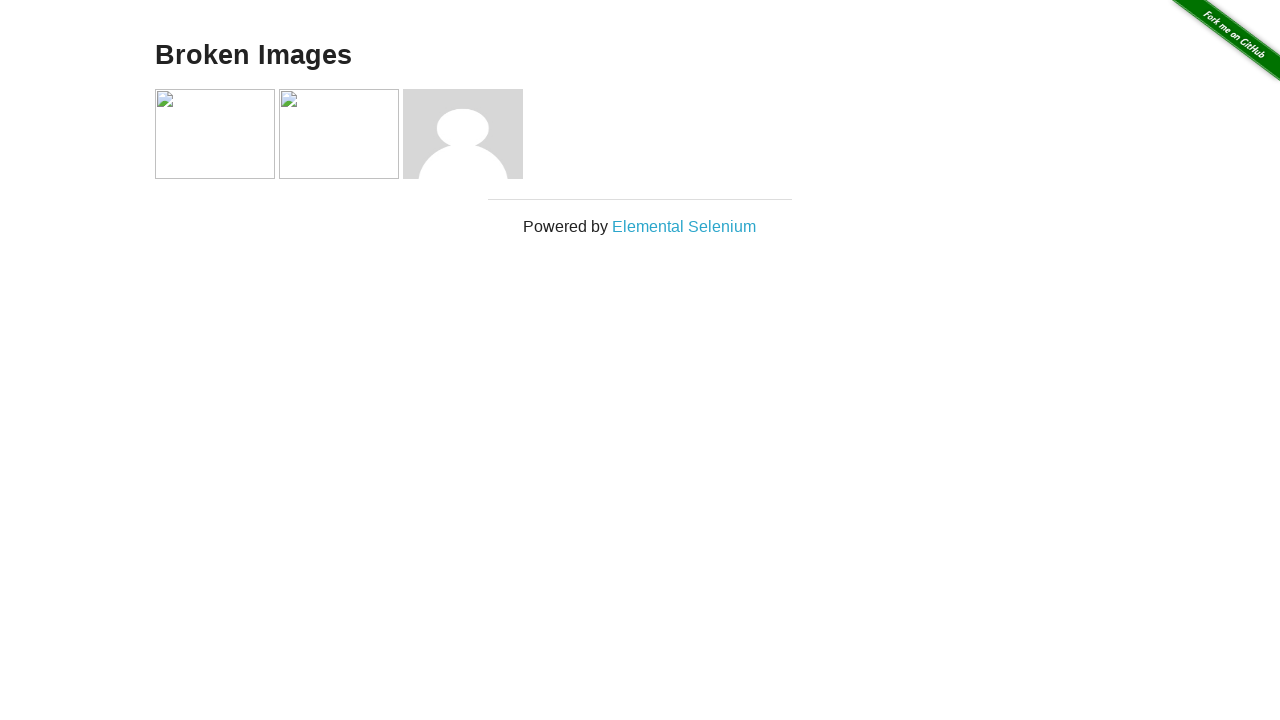

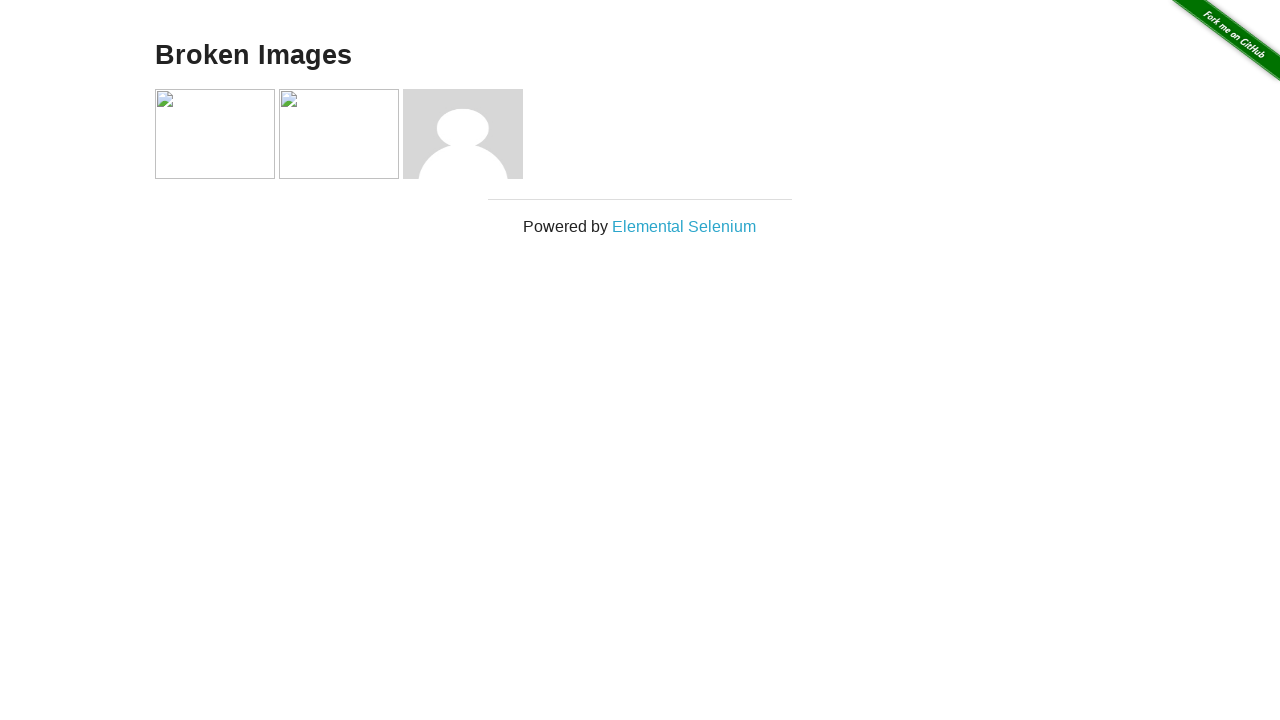